Opens a Vue app page, checks the page title, and clicks on a cart item

Starting URL: https://algosstile.github.io/vue-app/index.html

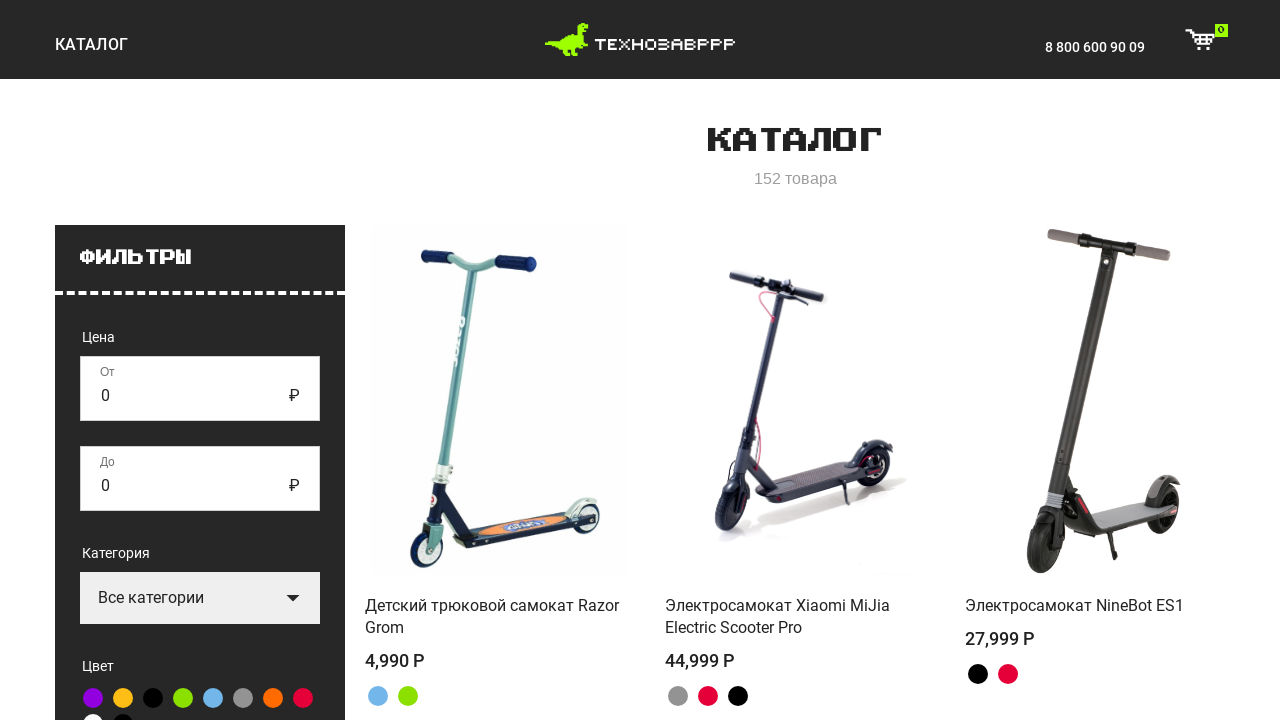

Page loaded with domcontentloaded state
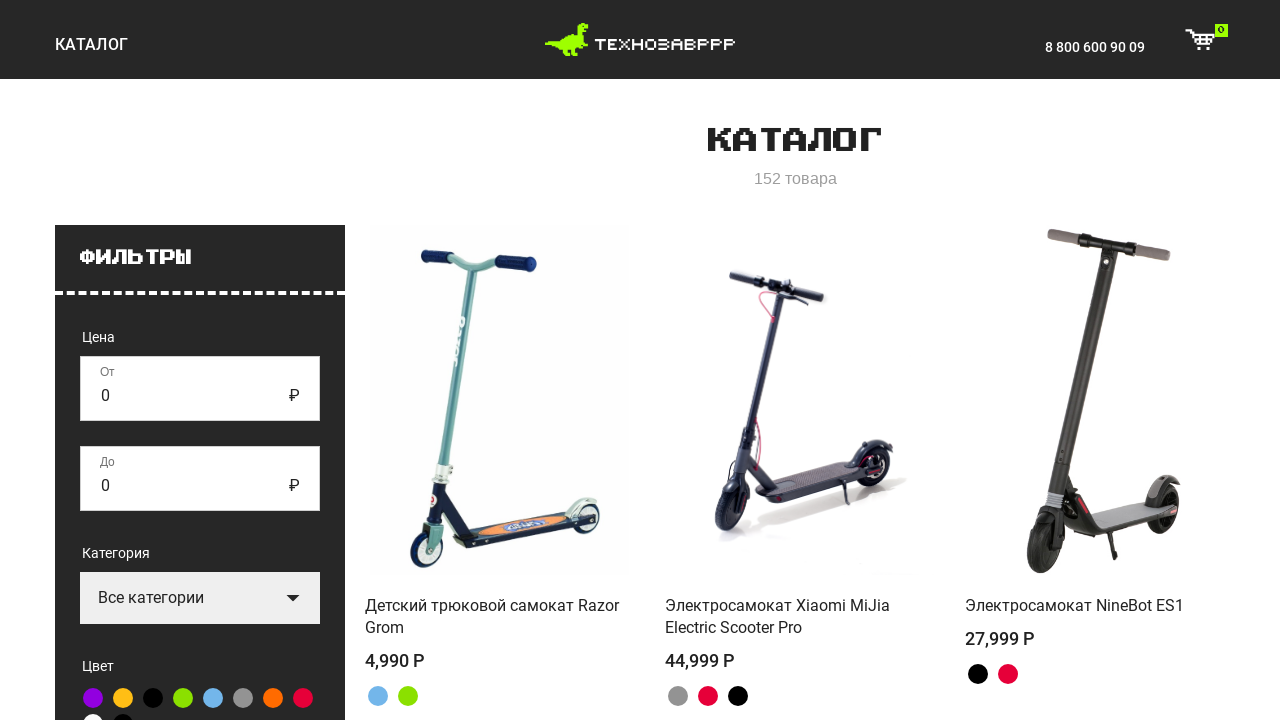

Page title retrieved: 'Каталог'
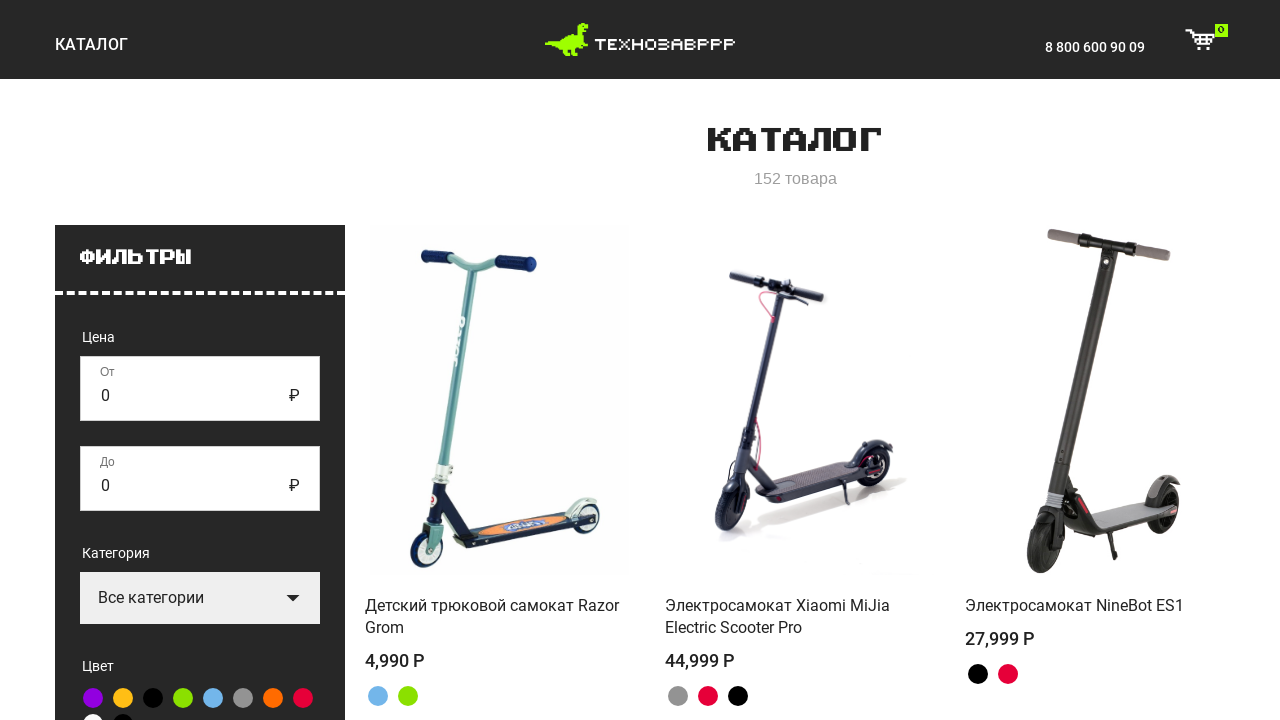

Clicked on cart item at (1205, 42) on .cart-item, [class*='cart'], .shopping-cart, [data-testid='cart']
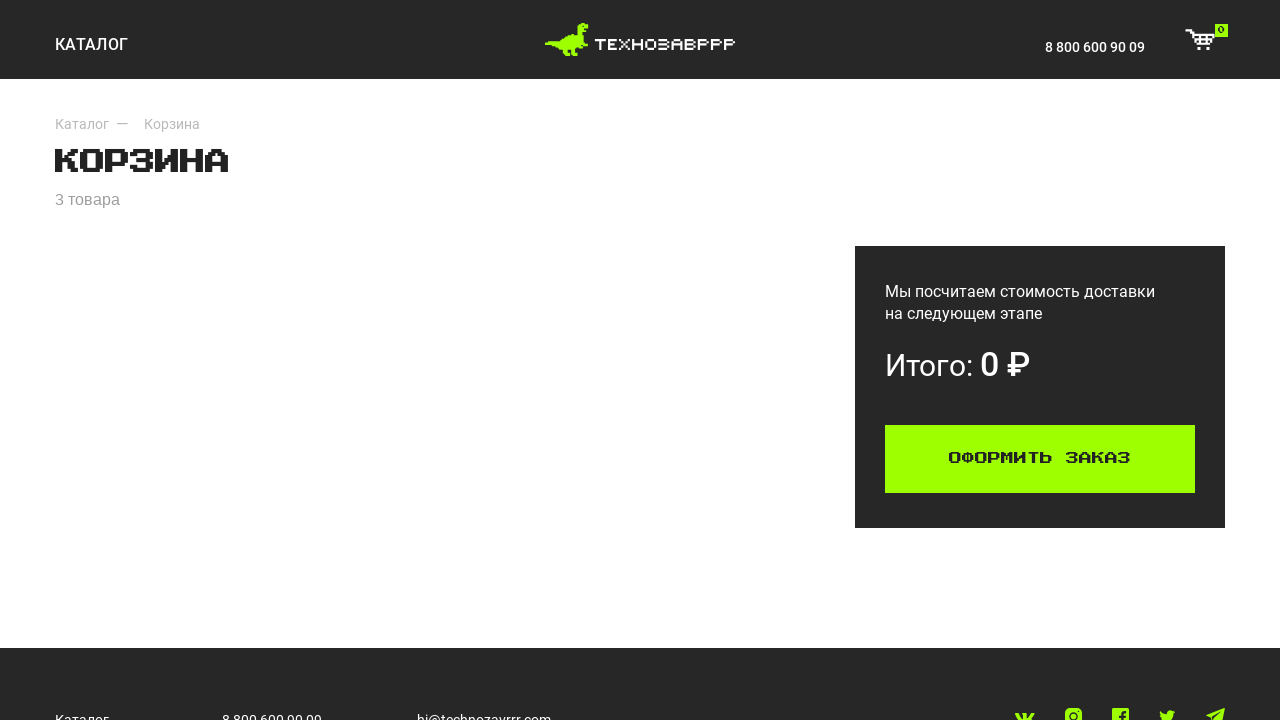

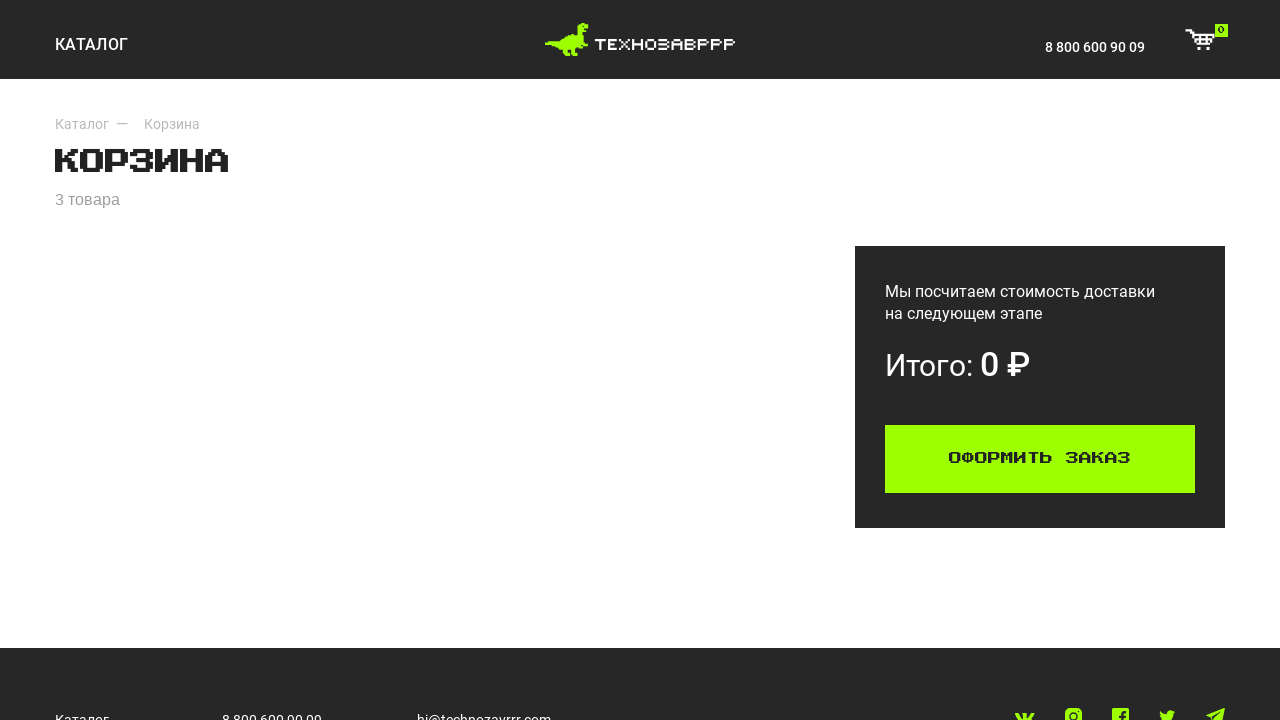